Tests a practice form by filling in the name and email fields on the Selenium automation practice page

Starting URL: https://www.tutorialspoint.com/selenium/practice/selenium_automation_practice.php

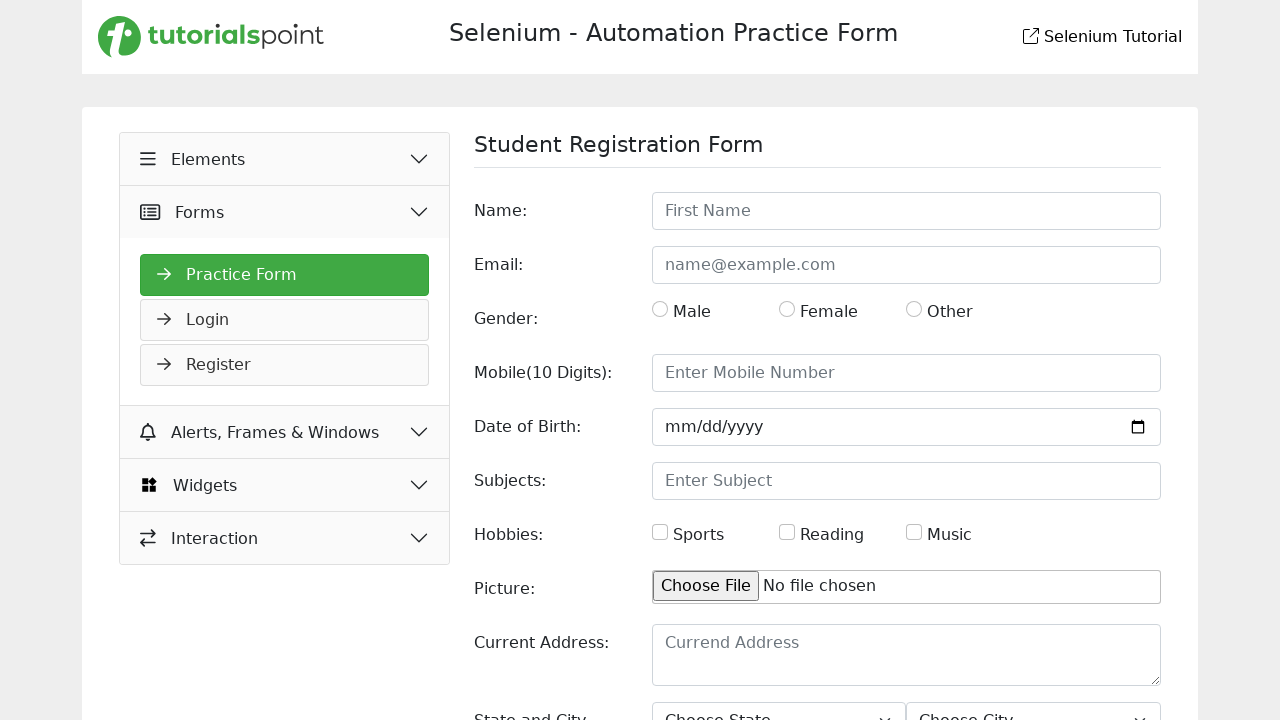

Filled name field with 'Mir' on #name
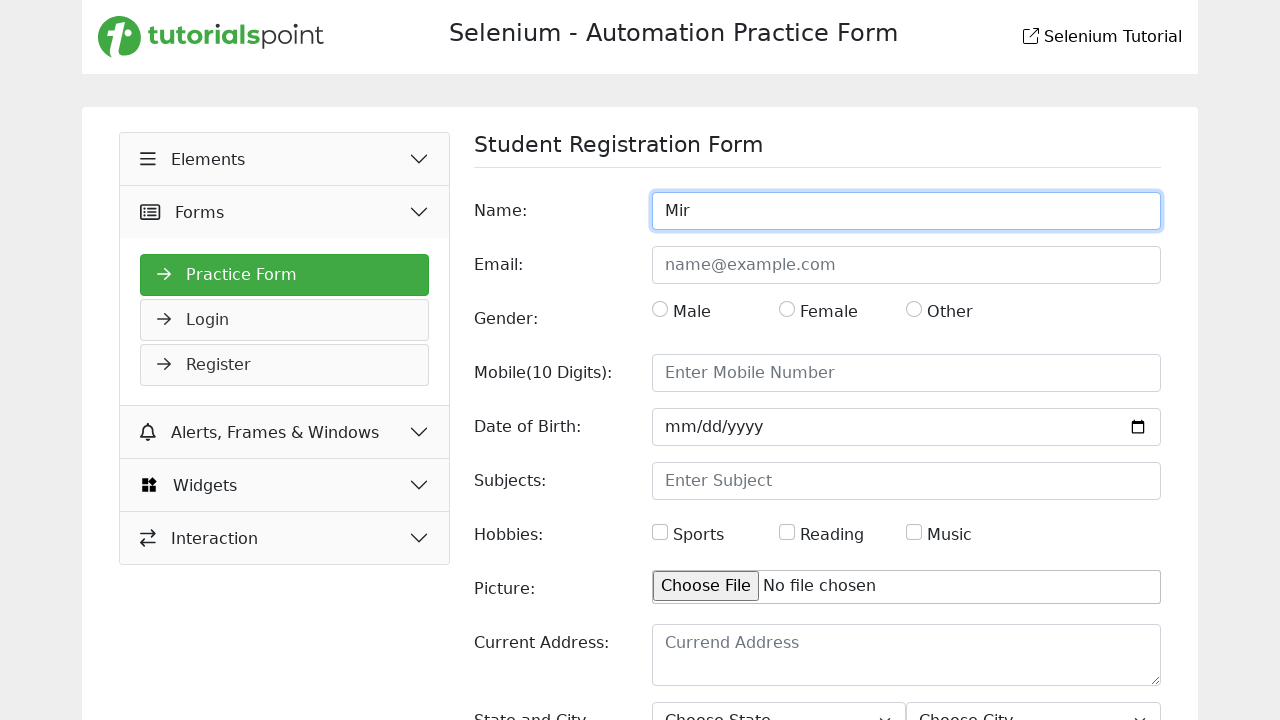

Filled email field with 'jedi1' on #email
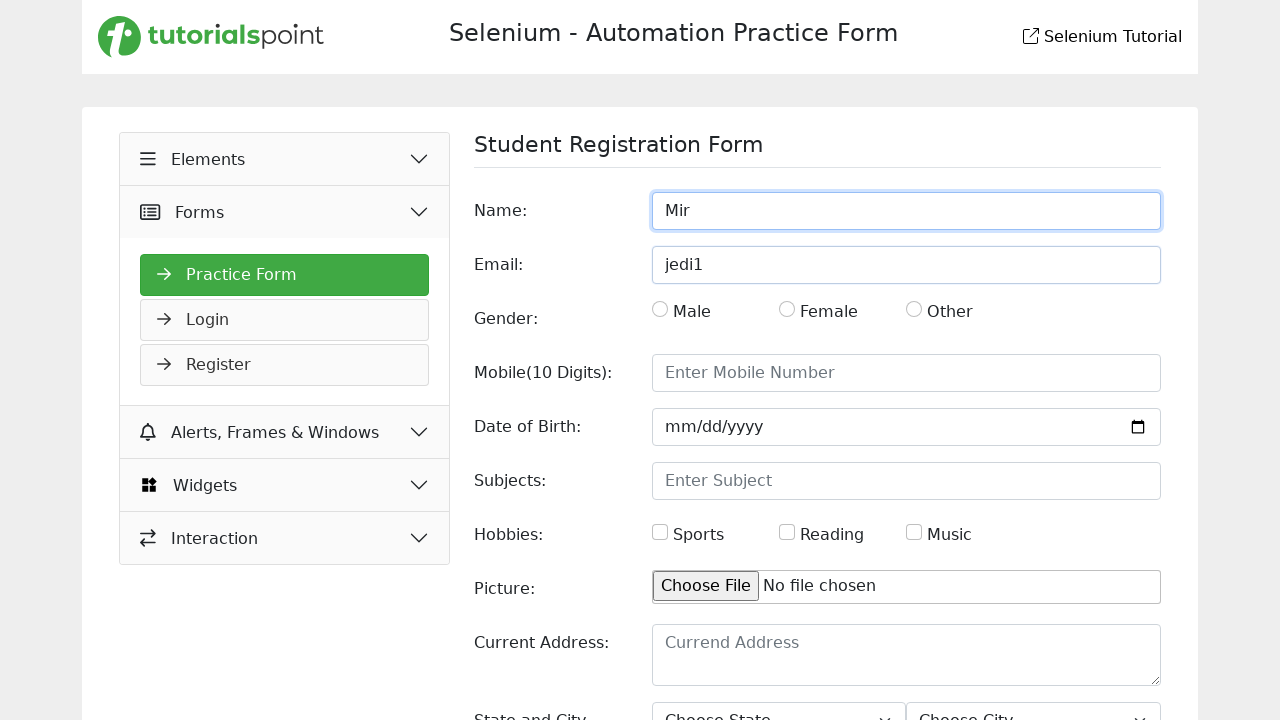

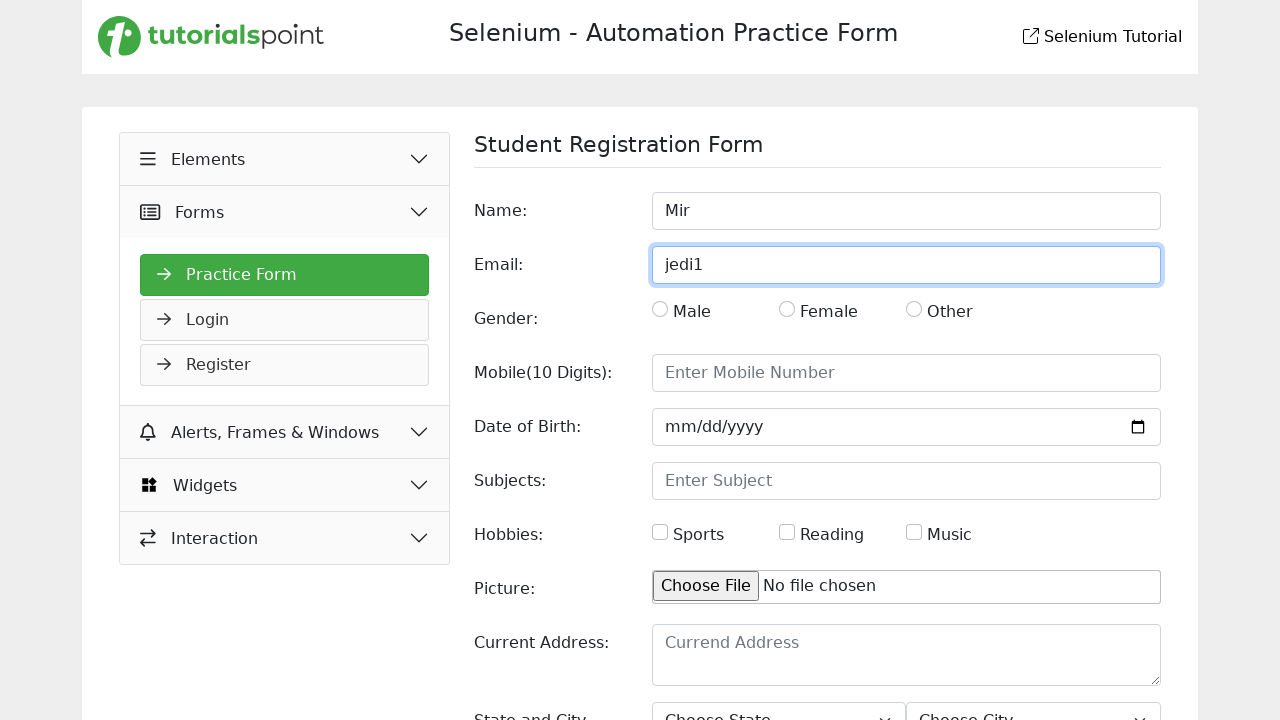